Tests that submitting the login form with a username but empty password displays the error message "Epic sadface: Password is required"

Starting URL: https://www.saucedemo.com/

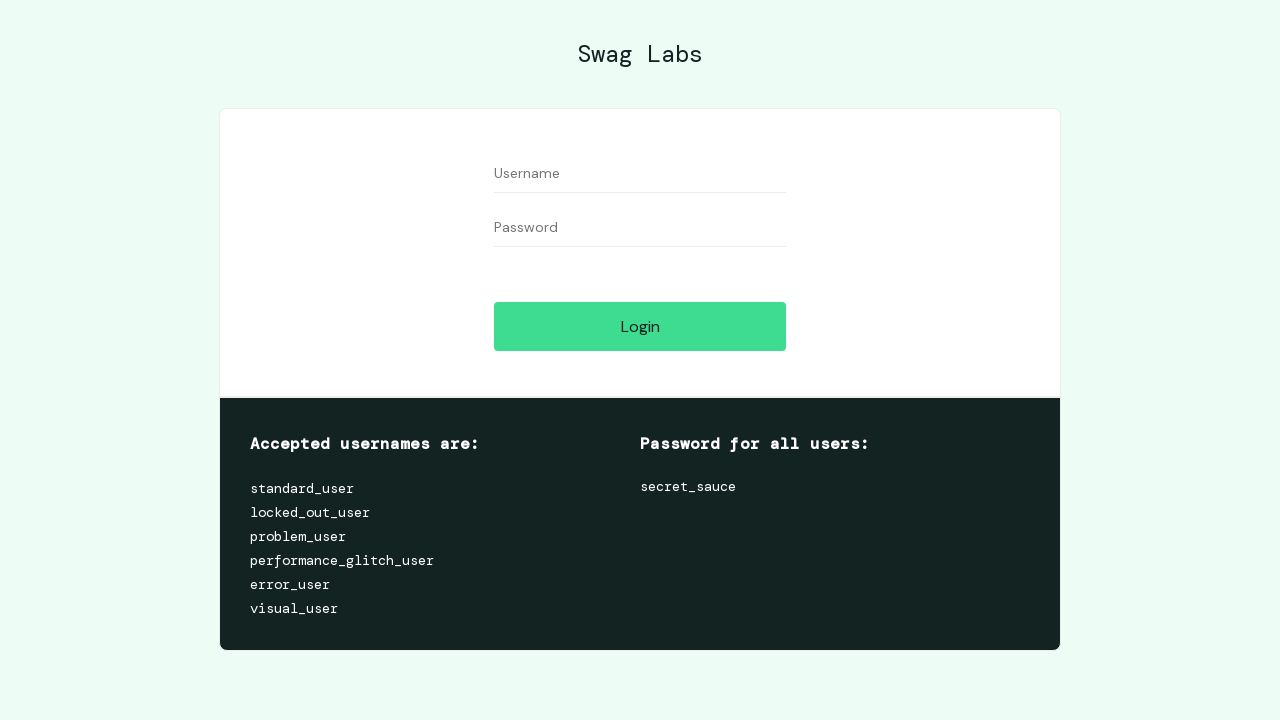

Filled username field with 'testuser123' on #user-name
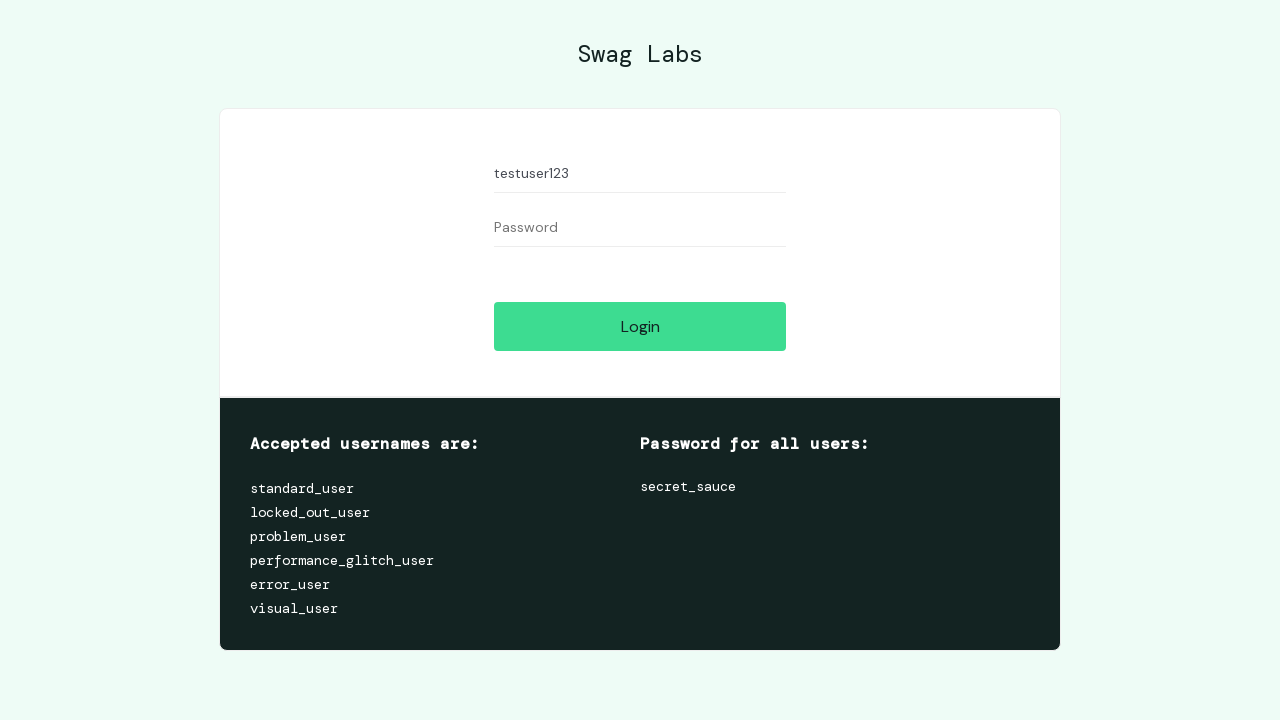

Clicked login button with empty password at (640, 326) on #login-button
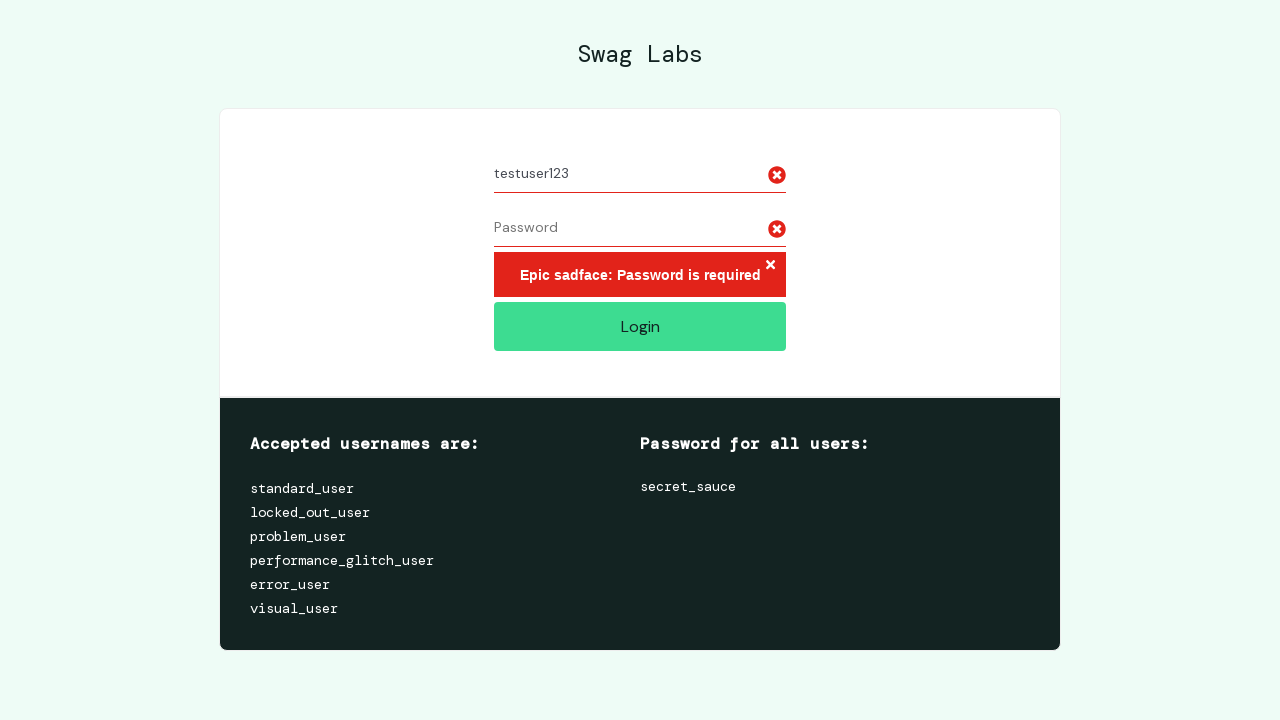

Error message container is displayed
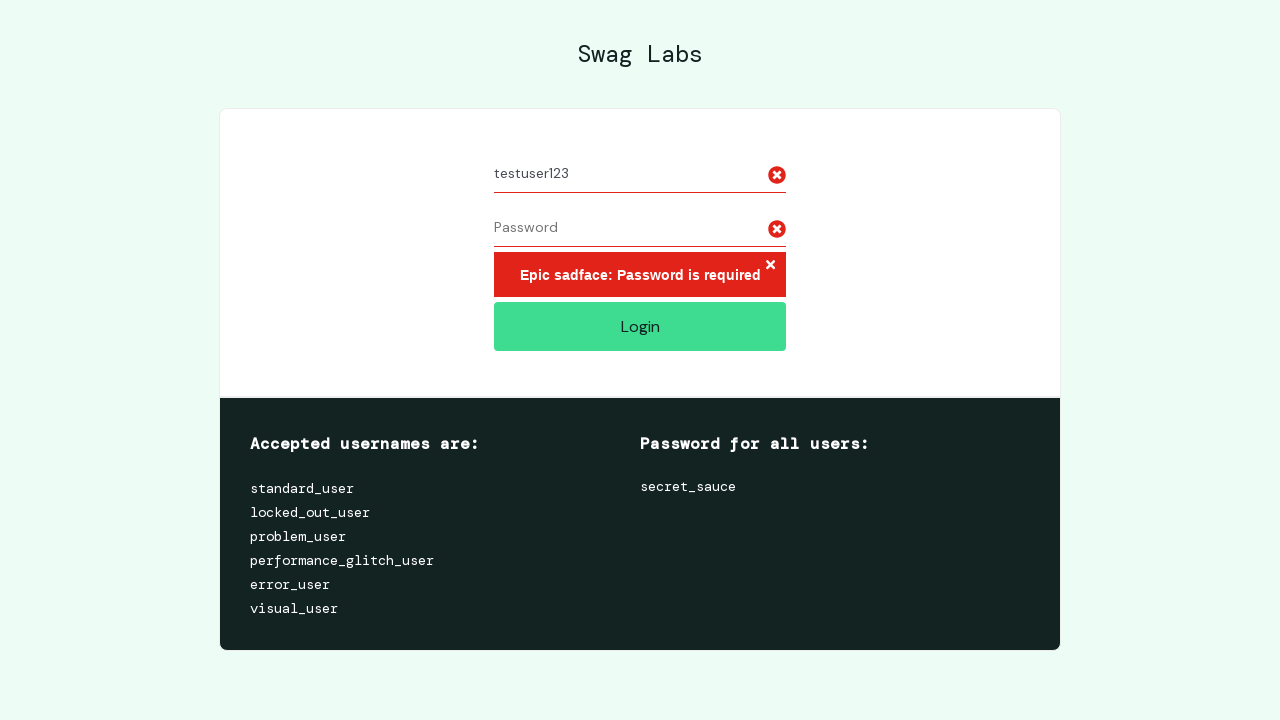

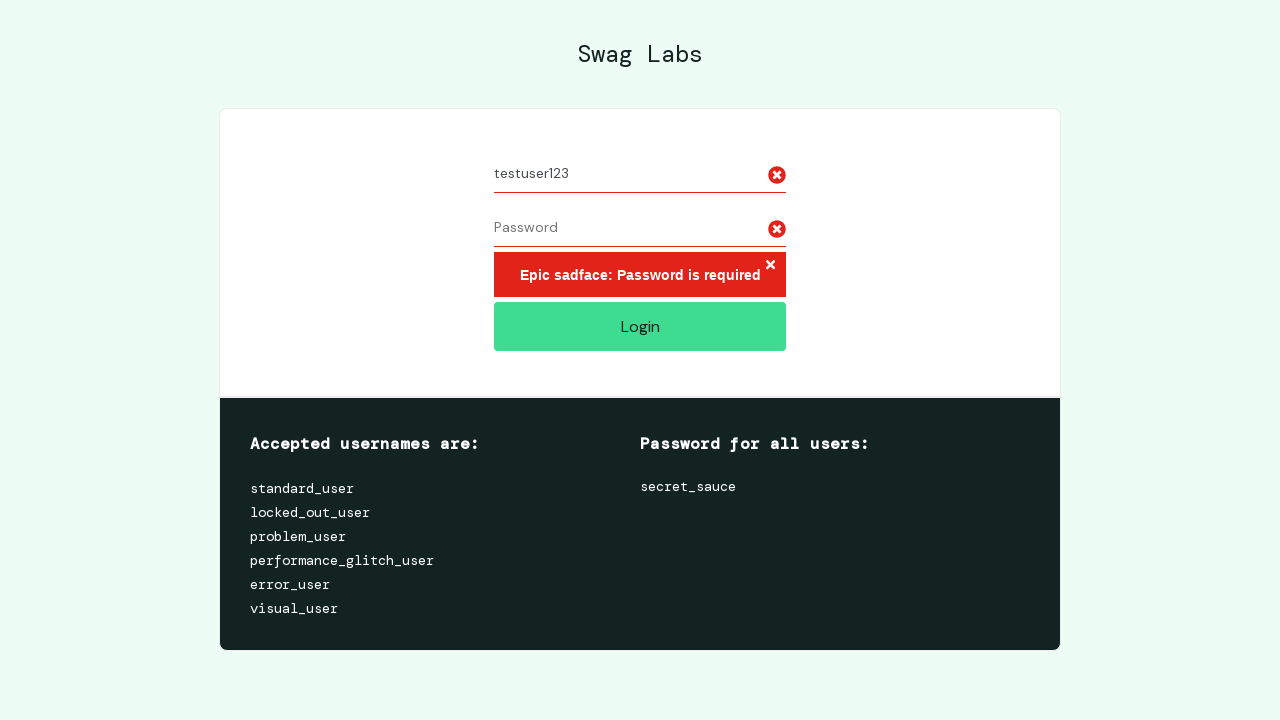